Tests the cars section filter functionality by selecting various dropdown options for year, engine power, car type, gearshift, model type, and color, then submitting the search.

Starting URL: https://www.ss.lv/

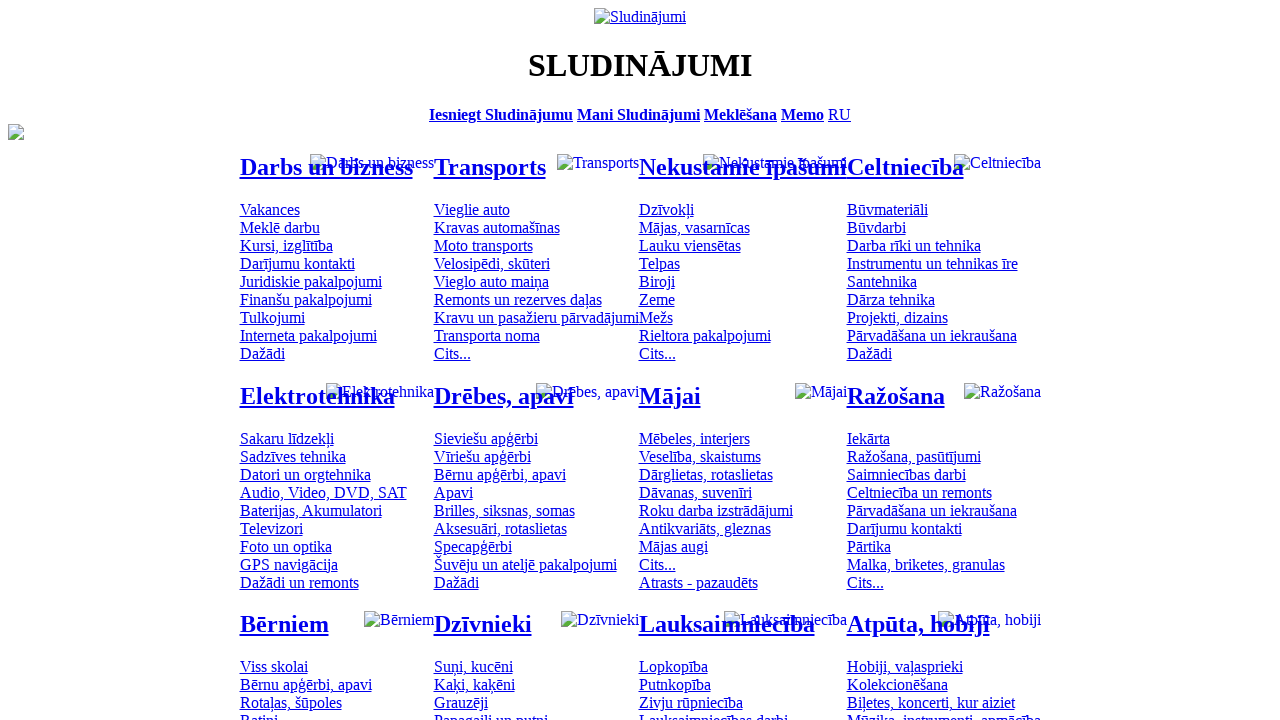

Clicked on cars category at (472, 209) on #mtd_97
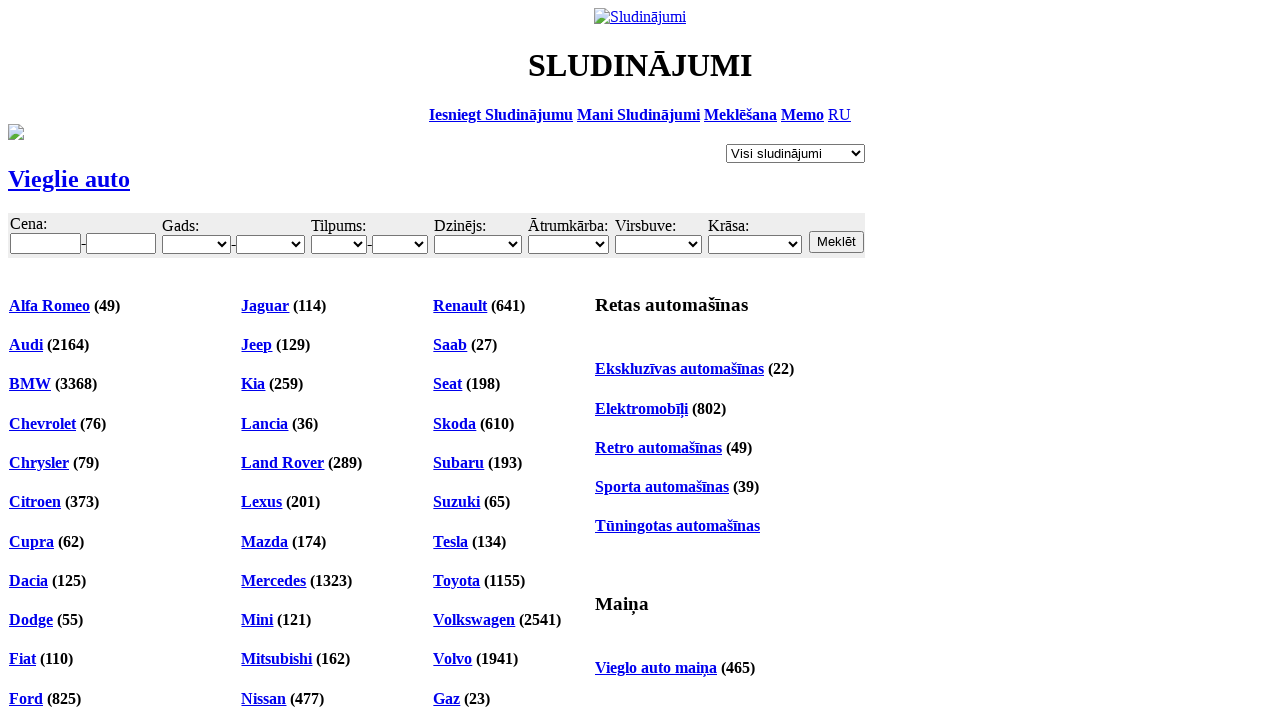

Selected minimum year 2007 on #f_o_18_min
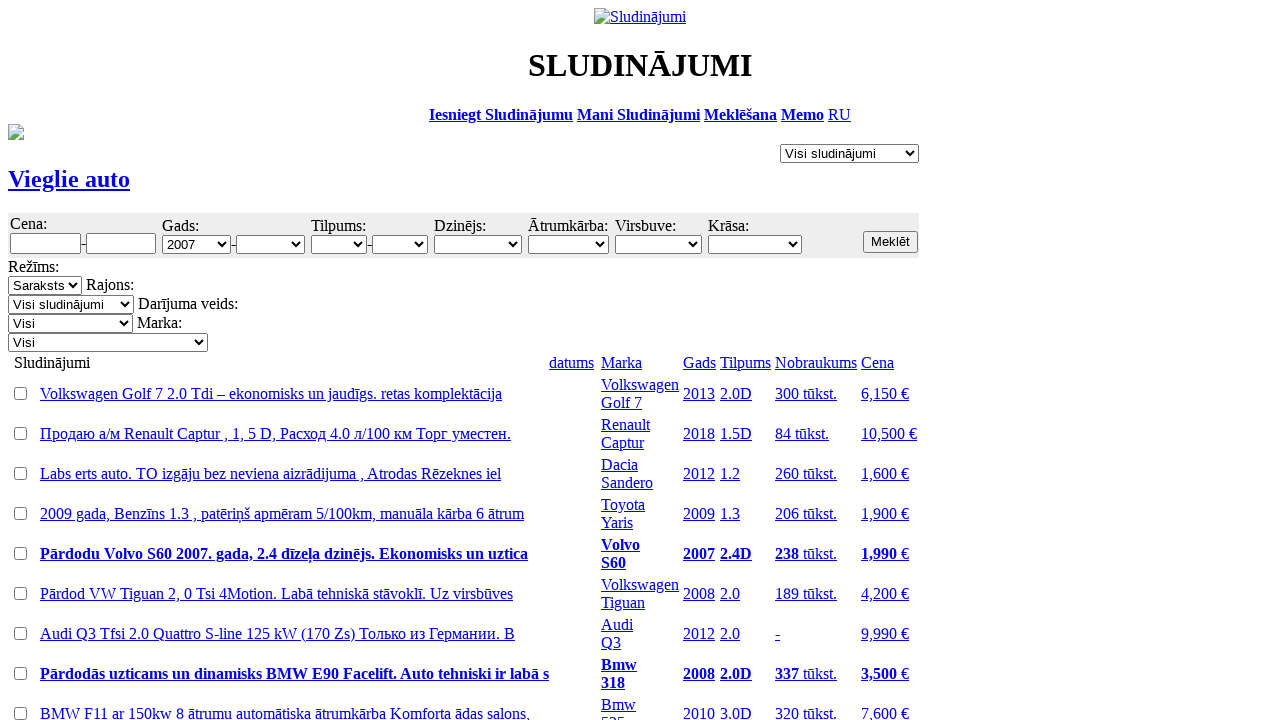

Selected maximum year 2014 on #f_o_18_max
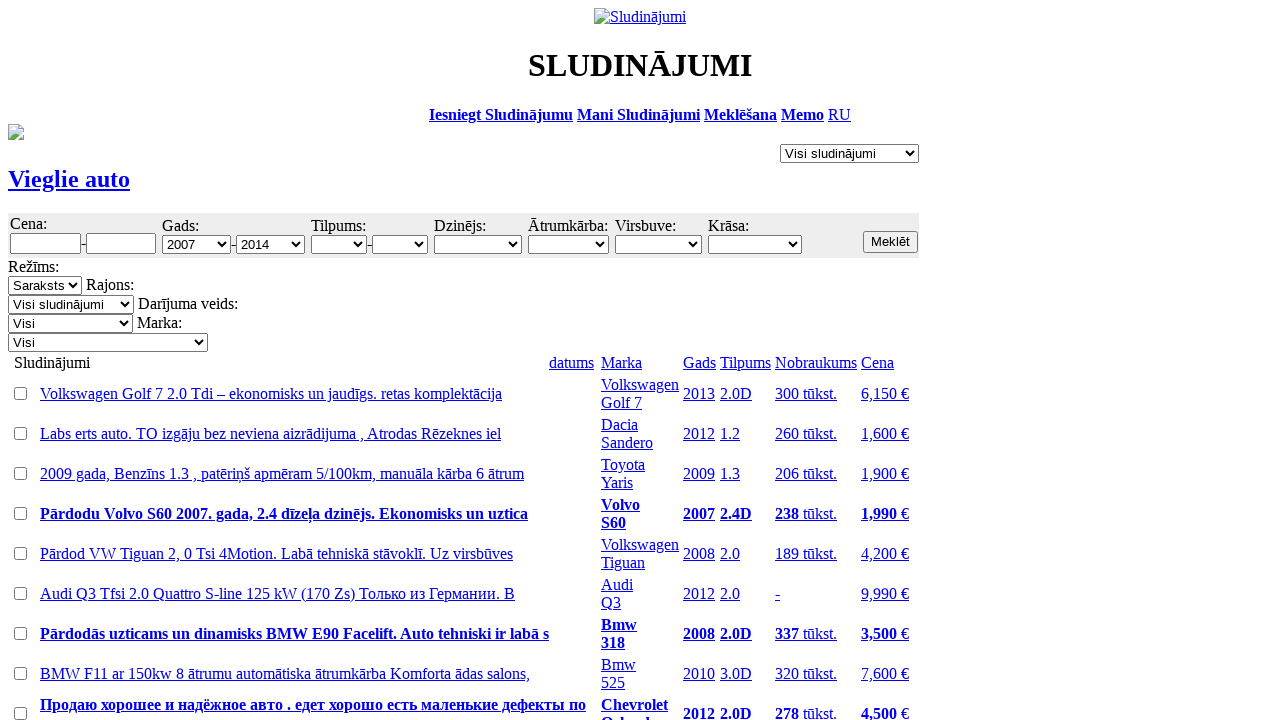

Selected minimum engine power 1.1 on #f_o_15_min
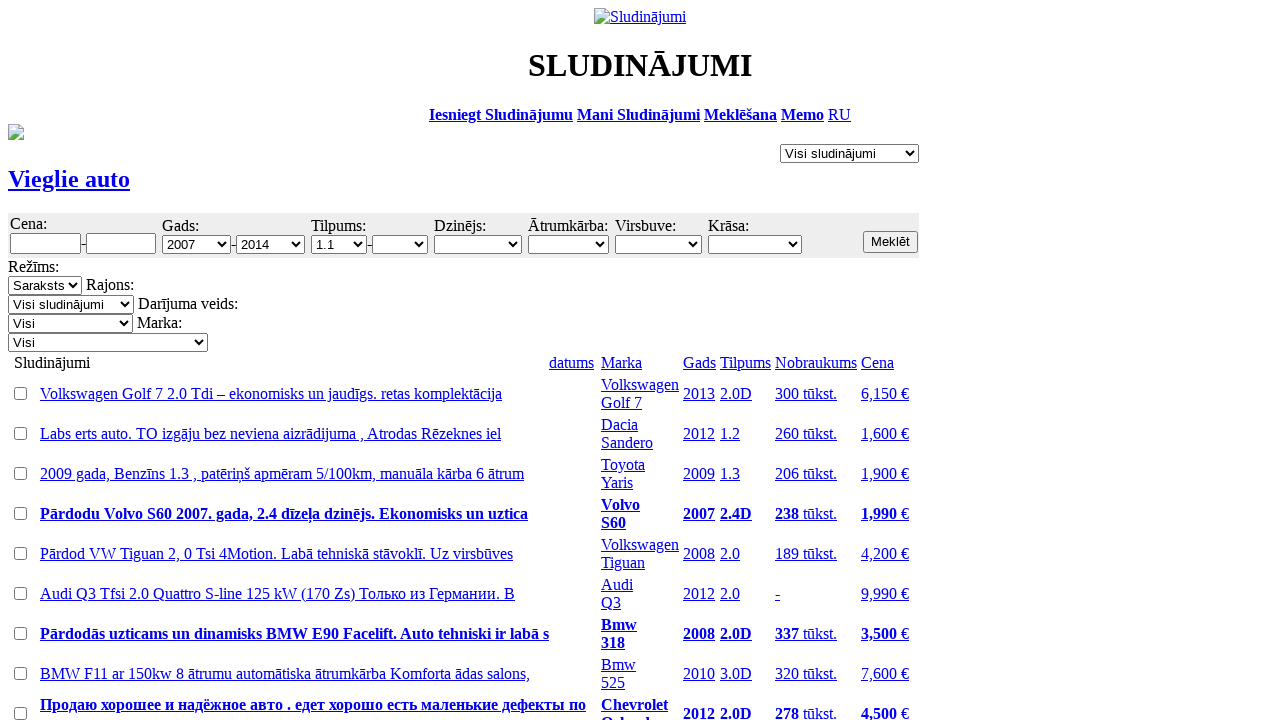

Selected maximum engine power 3.0 on #f_o_15_max
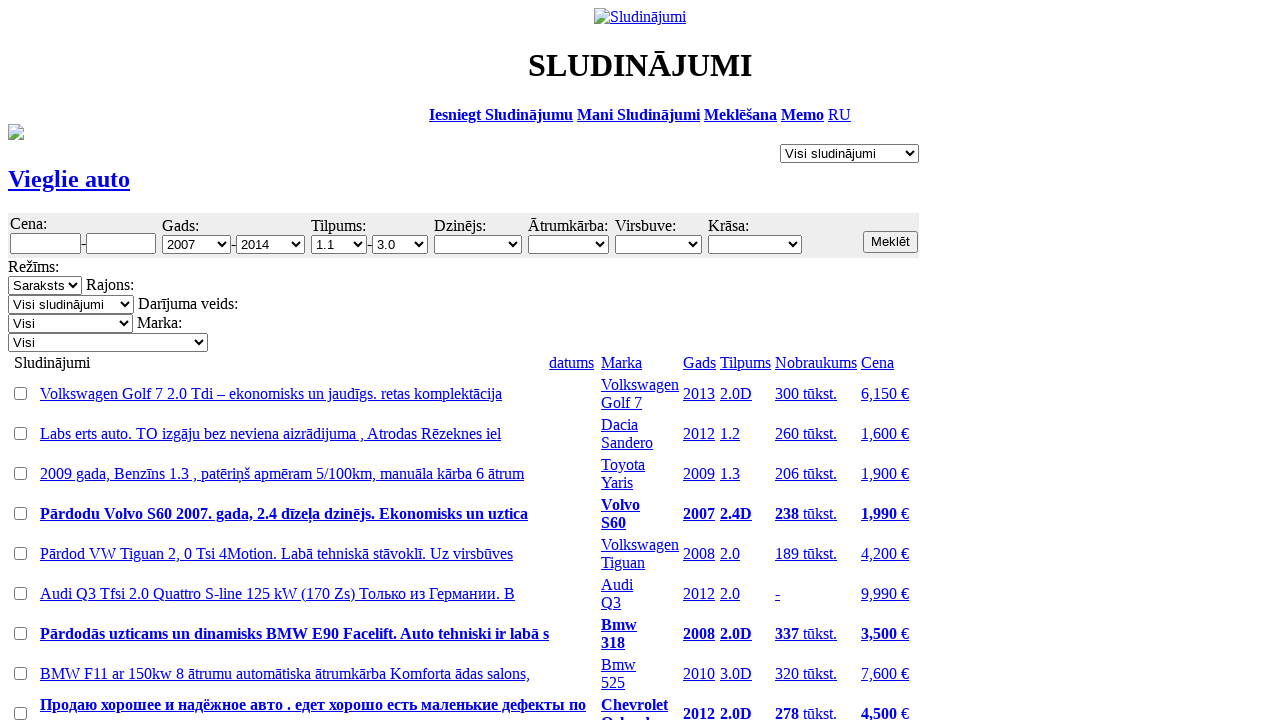

Selected car type with value 7434 on #f_o_34
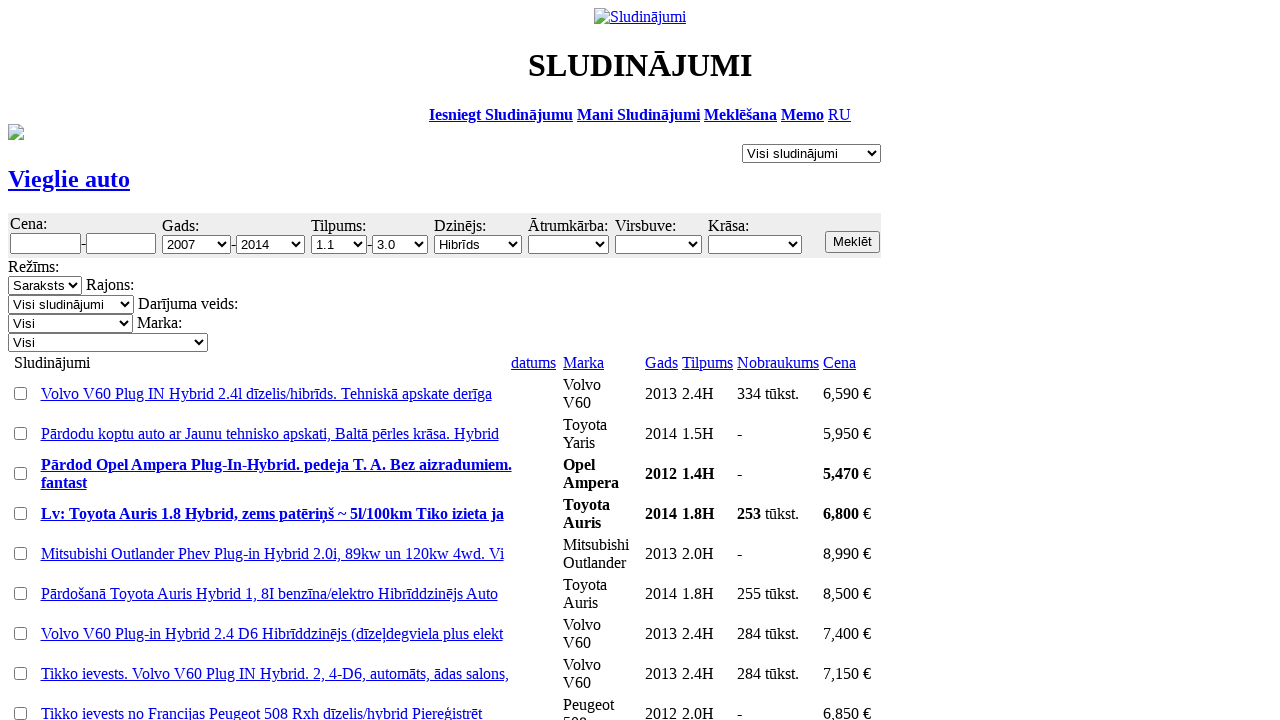

Selected gearshift type Automāts (Automatic) on #f_o_35
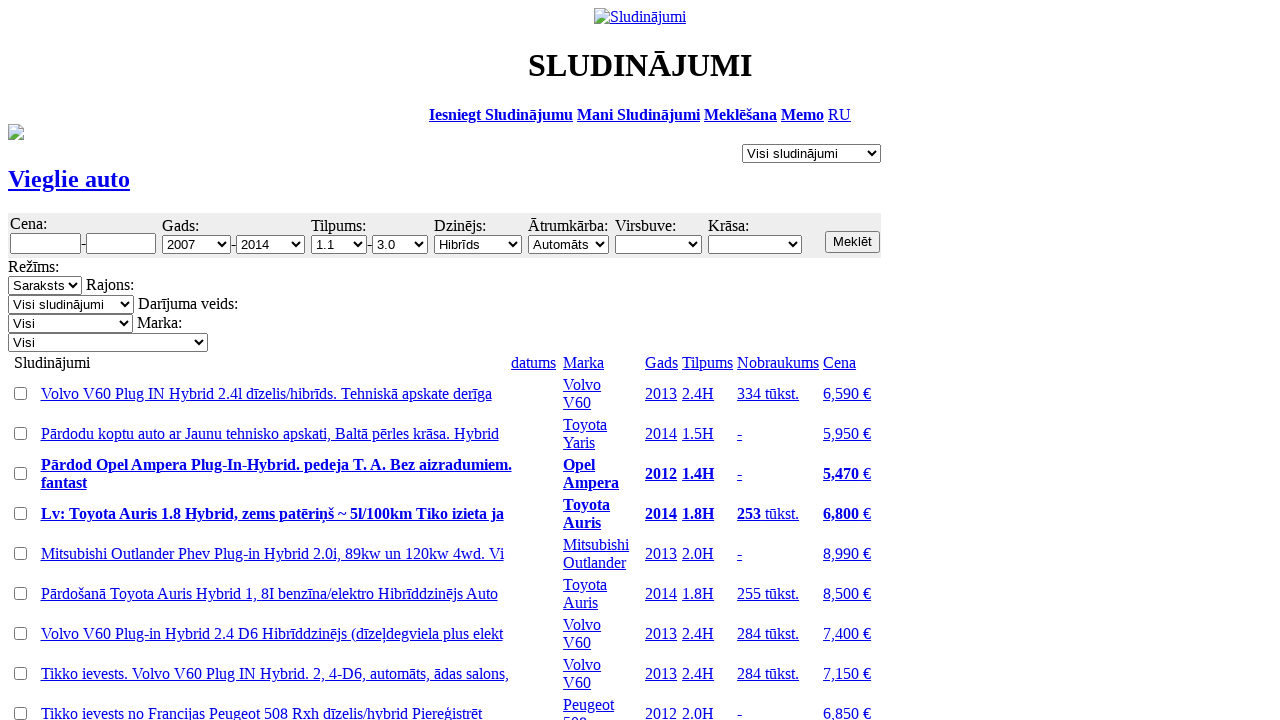

Selected model type Apvidus (SUV/Off-road) on #f_o_32
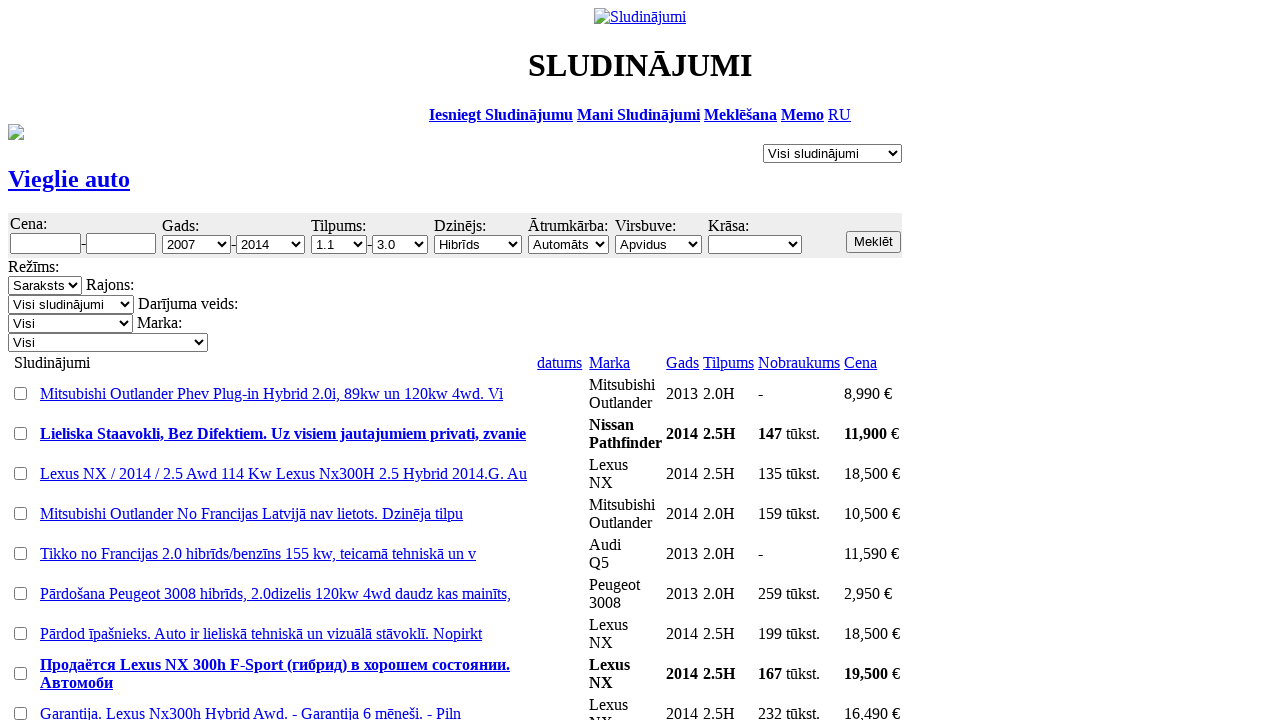

Selected car color Balta (White) on #f_o_17
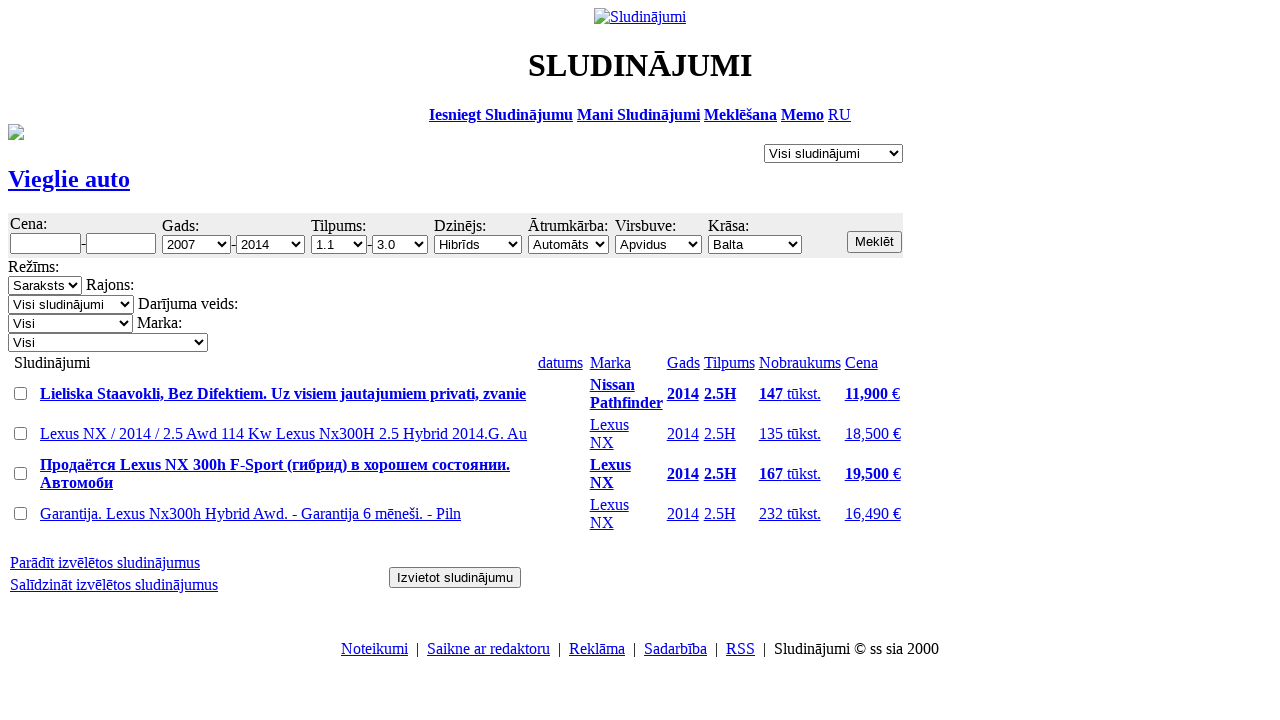

Clicked search button to submit the filter criteria at (874, 242) on input.b.s12
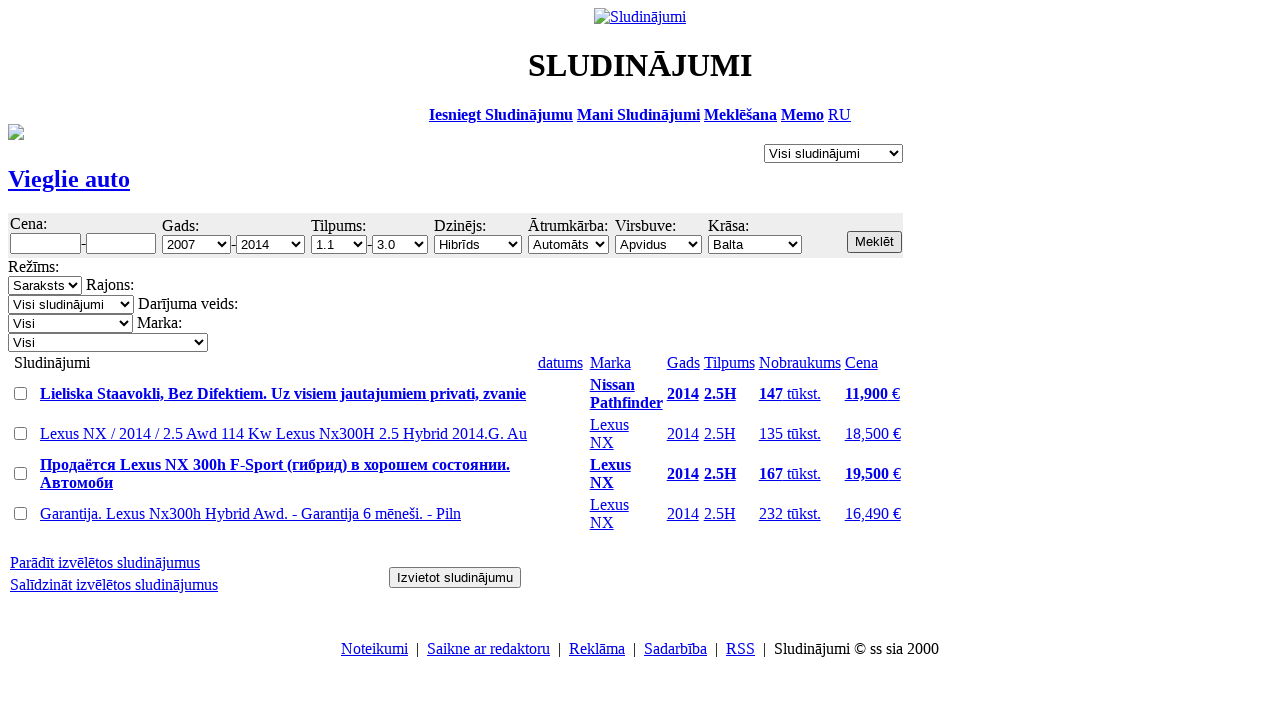

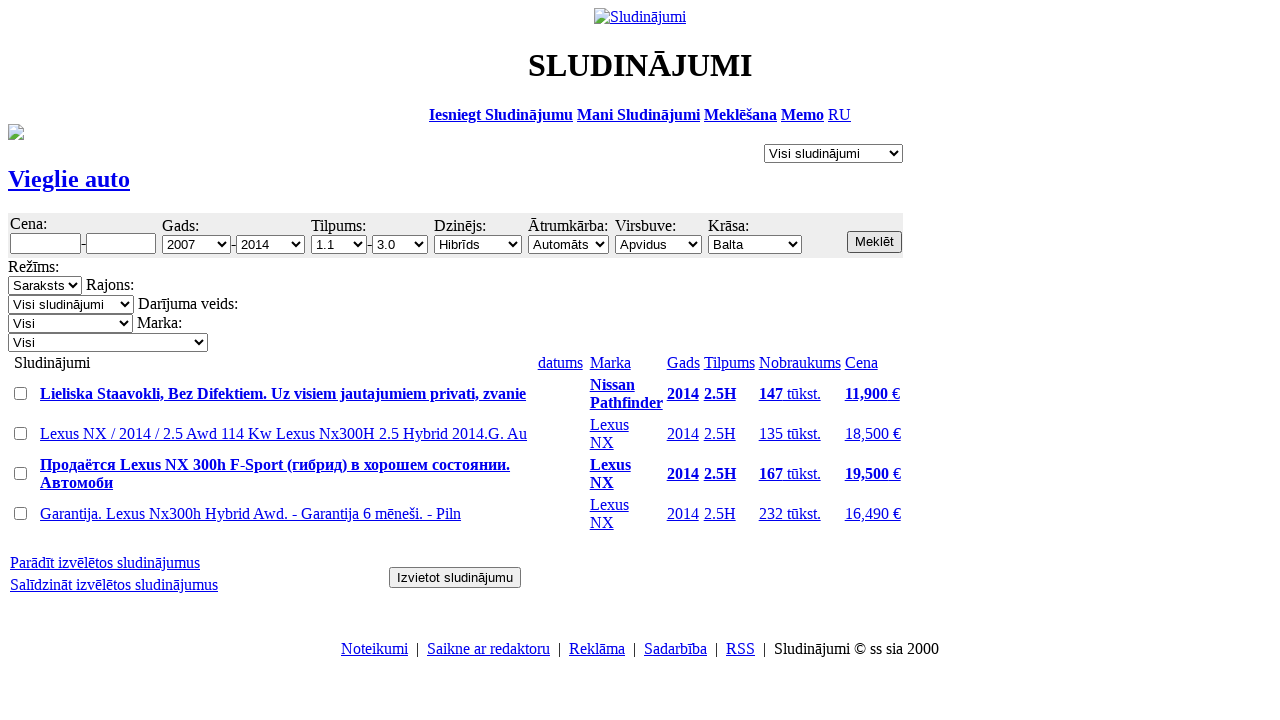